Tests checkbox functionality by checking the first checkbox and unchecking the last checkbox on the page

Starting URL: https://the-internet.herokuapp.com/checkboxes

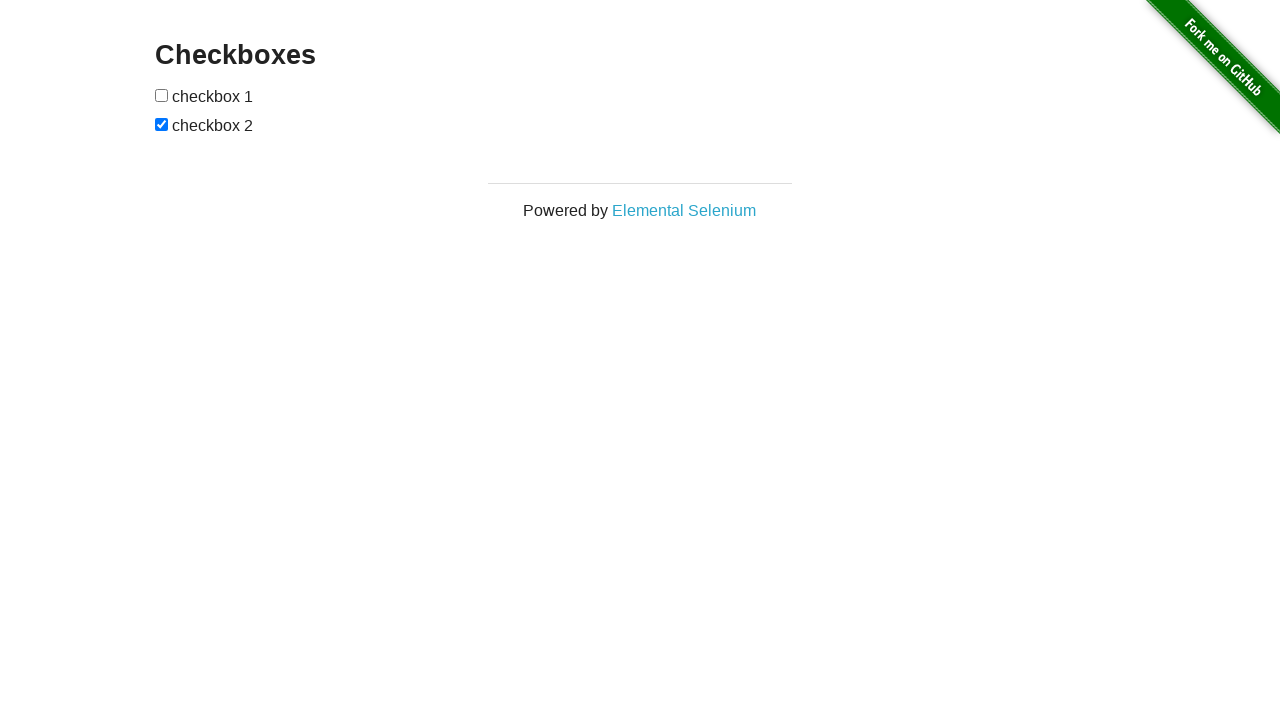

Checked the first checkbox on the page at (162, 95) on input[type="checkbox"] >> nth=0
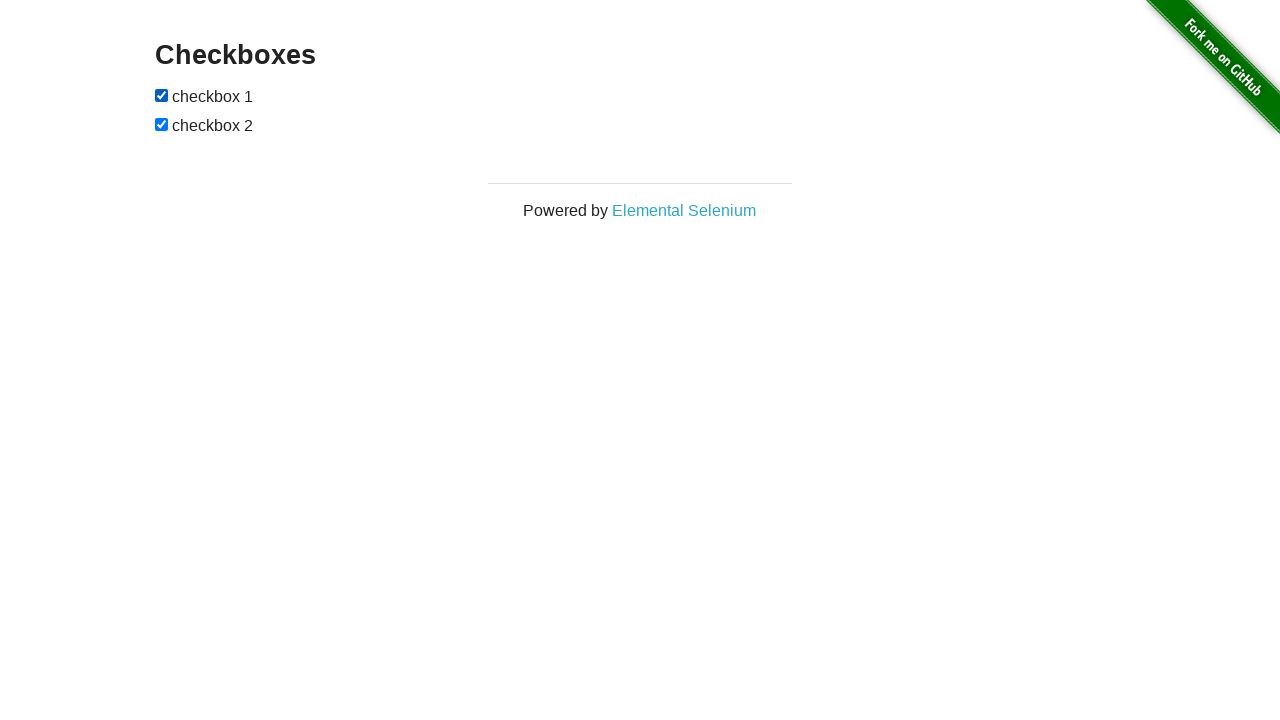

Unchecked the last checkbox on the page at (162, 124) on input[type="checkbox"] >> nth=-1
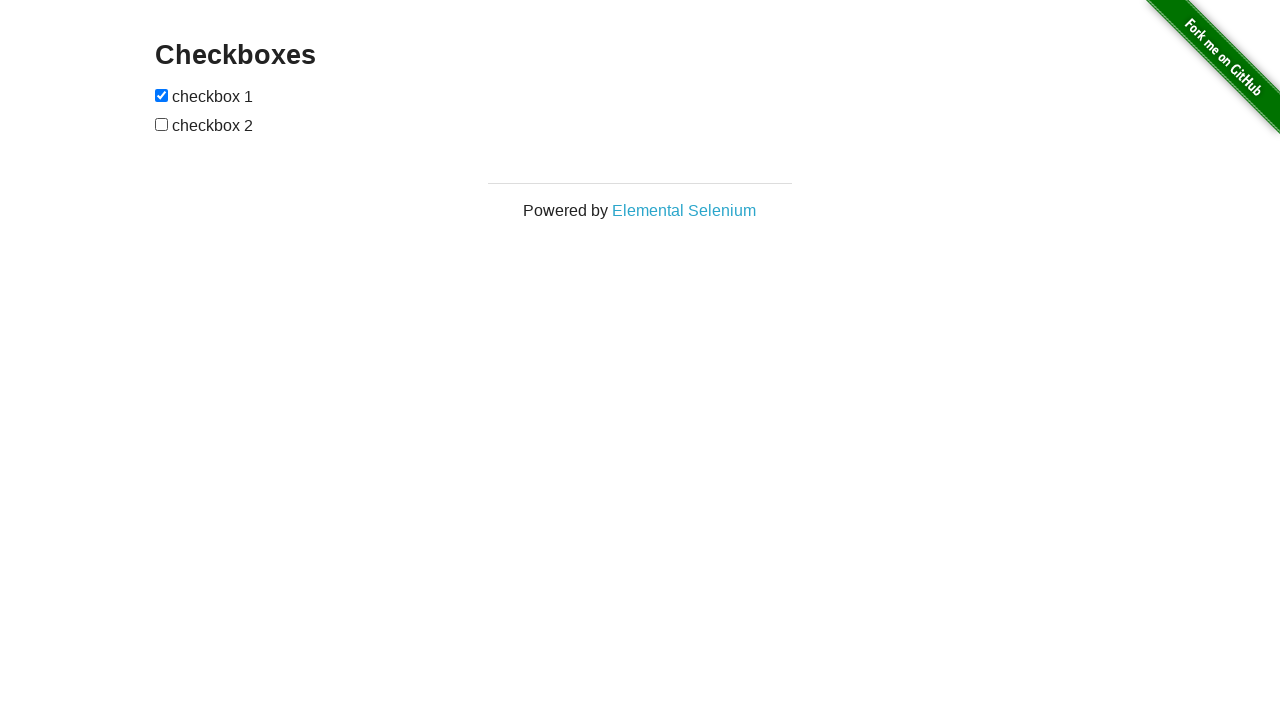

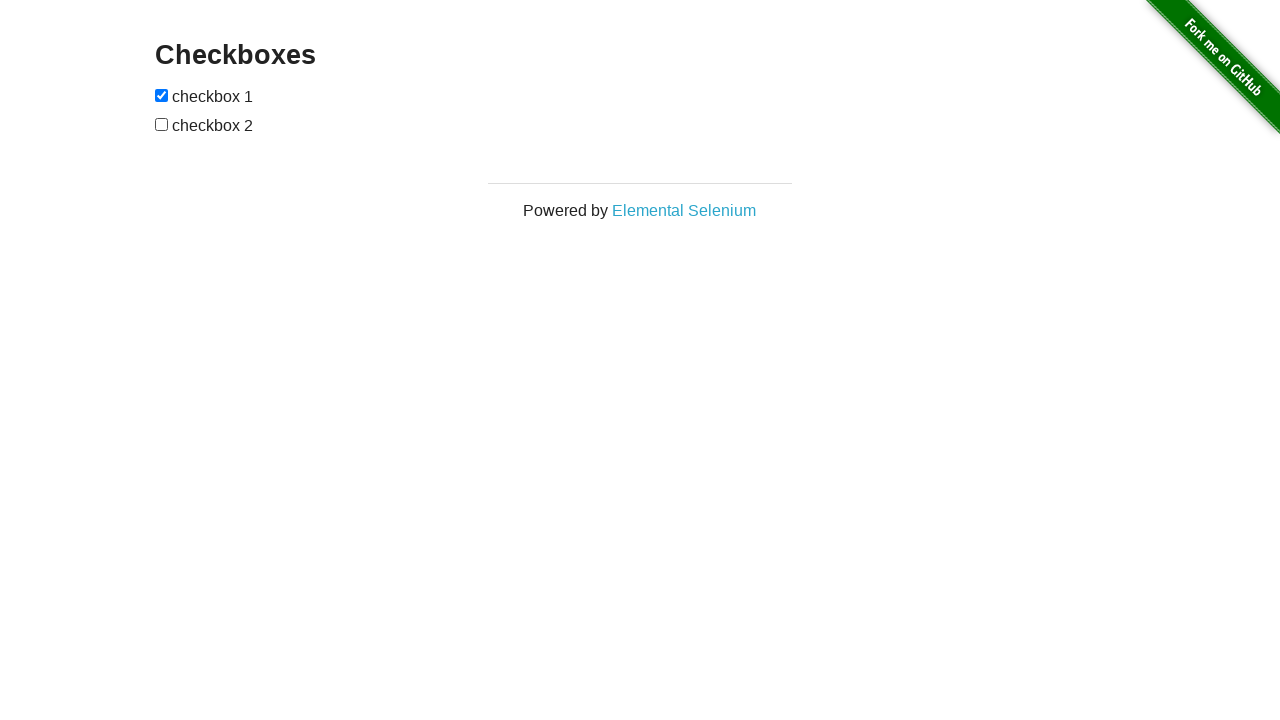